Tests filling out a student registration form with first name, last name, gender selection, and phone number, then submitting

Starting URL: https://demoqa.com/automation-practice-form

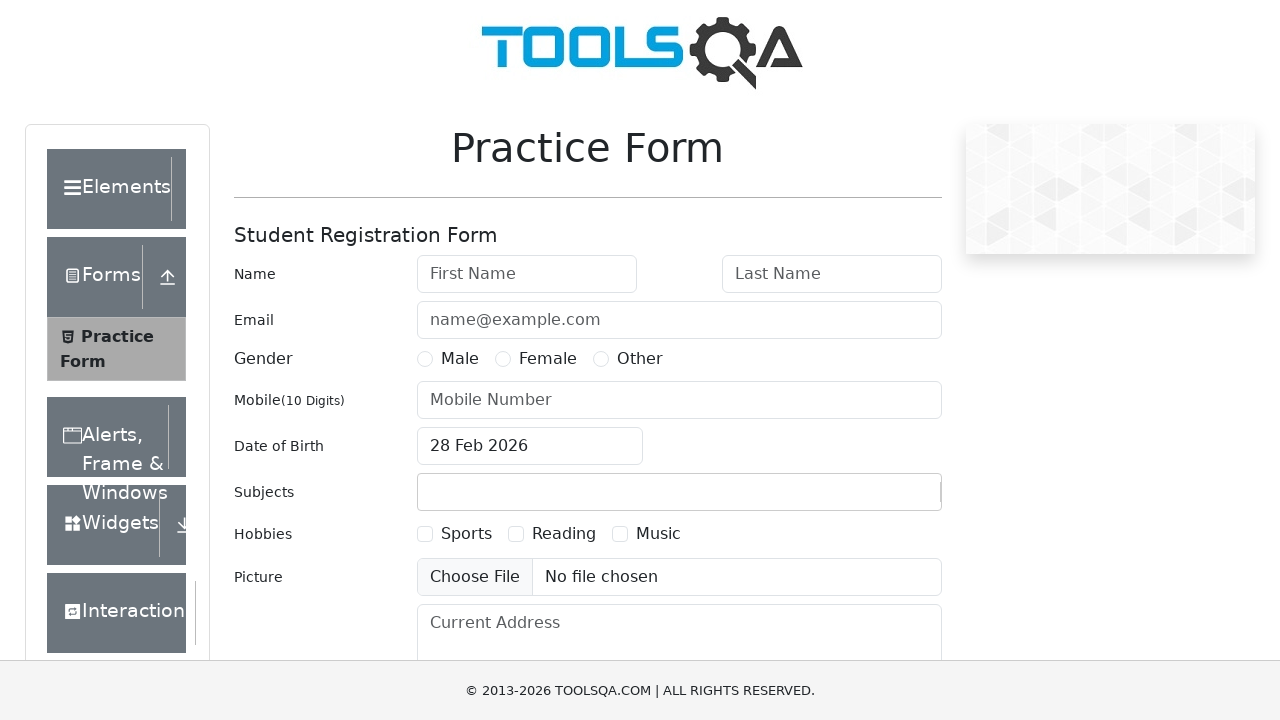

Filled first name field with 'Oleg' on input#firstName
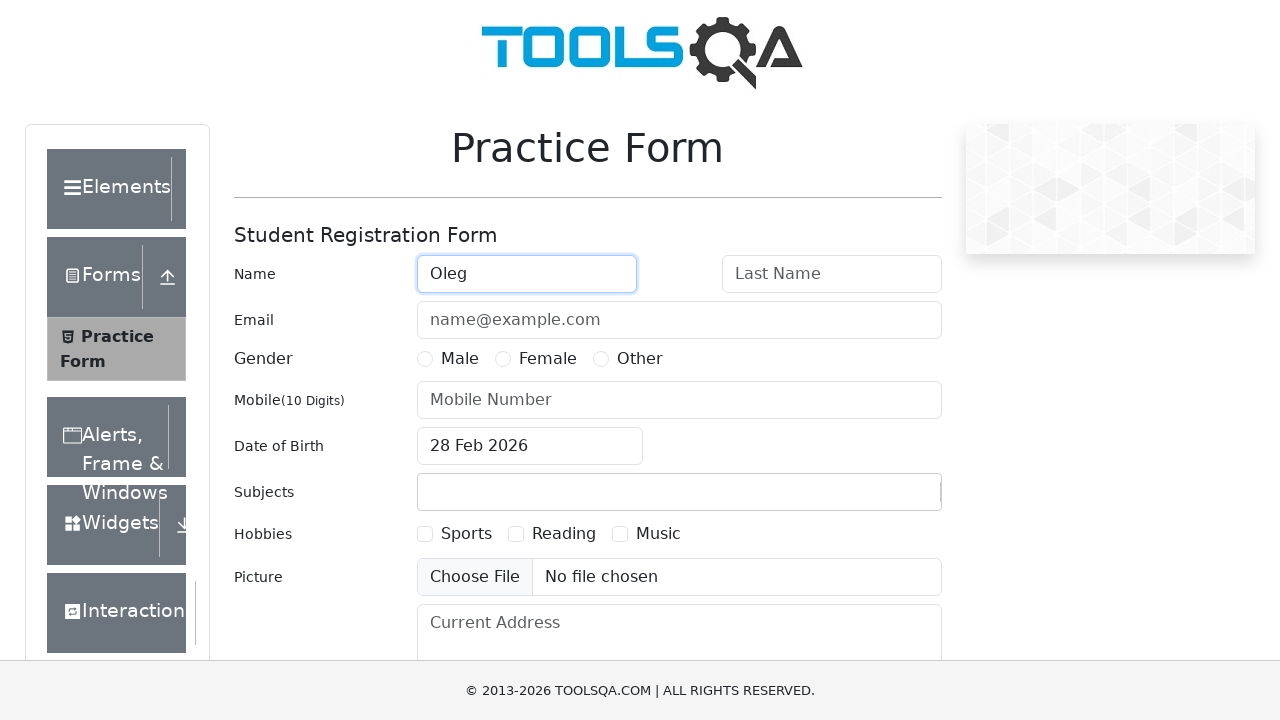

Filled last name field with 'Komarov' on input#lastName
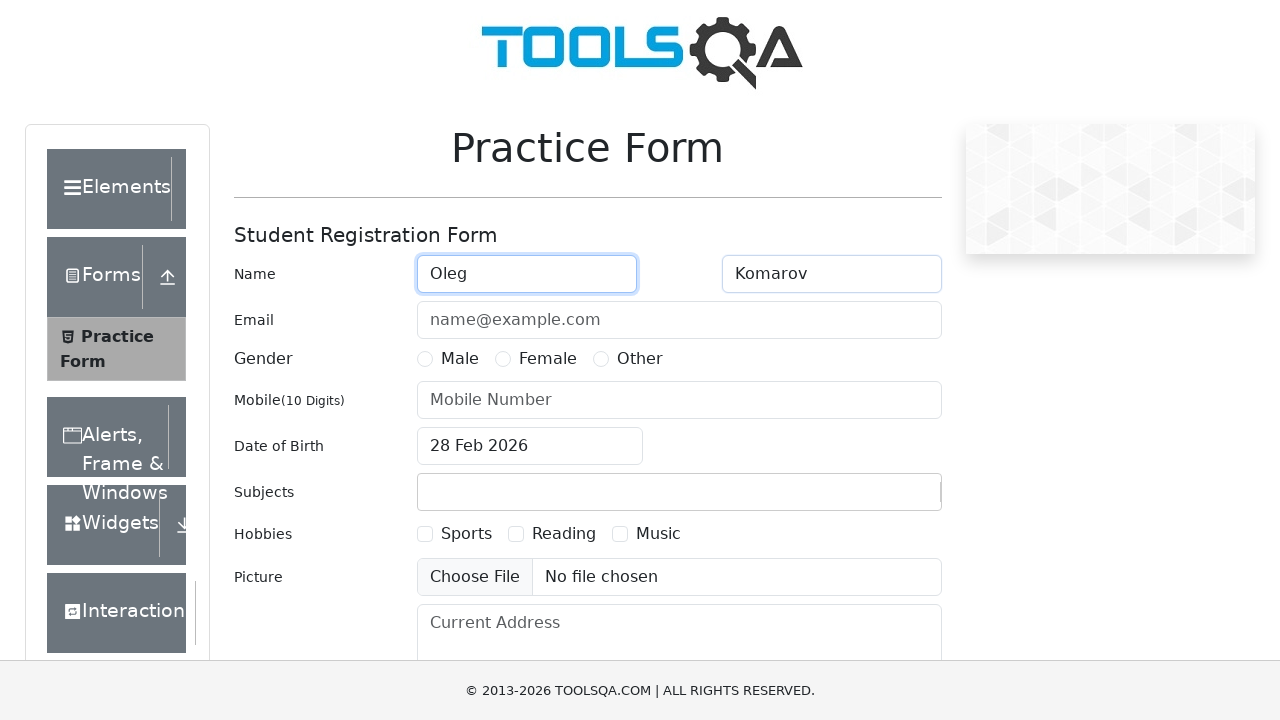

Selected Male gender option at (460, 359) on label[for='gender-radio-1']
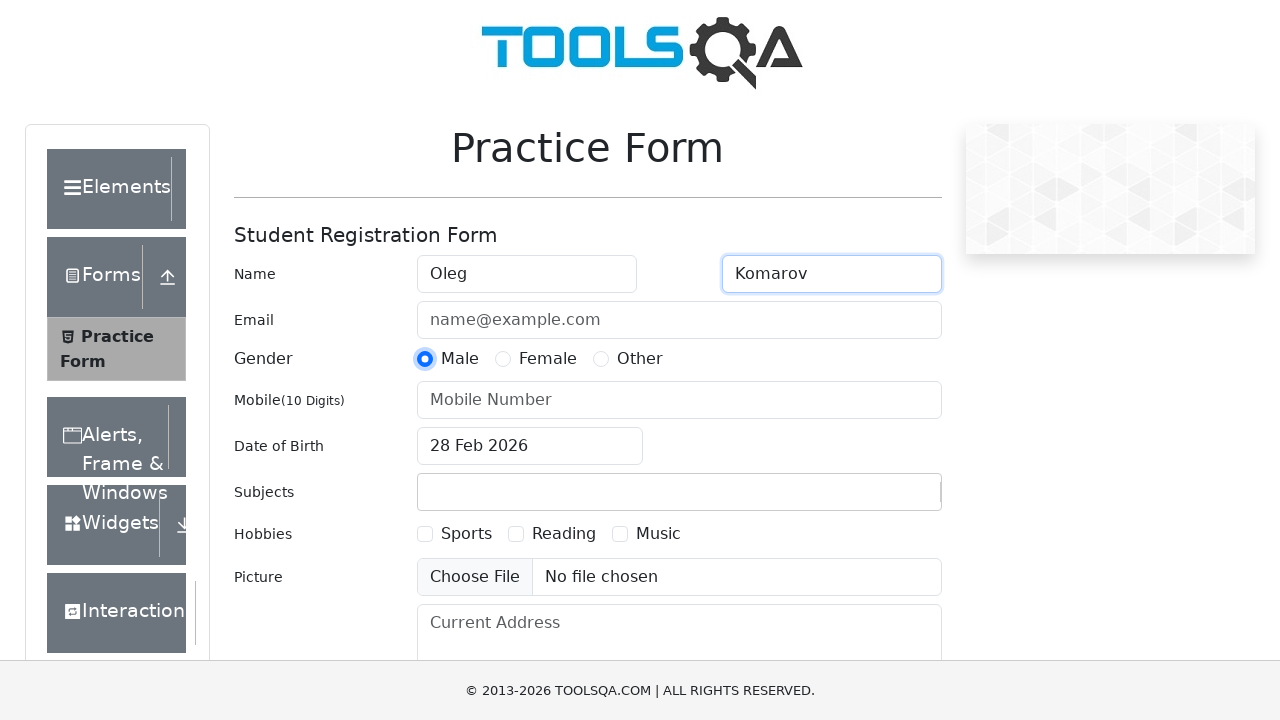

Filled phone number field with '89991114488' on input#userNumber
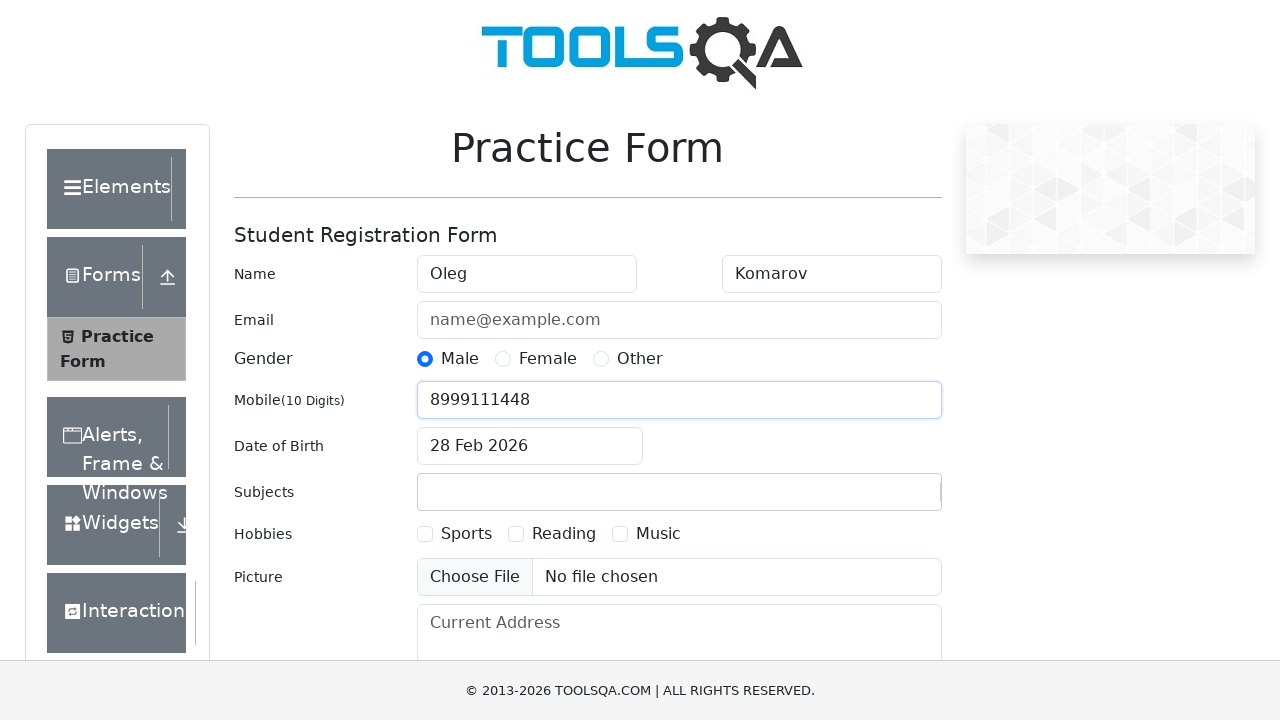

Clicked submit button to submit registration form at (885, 499) on #submit
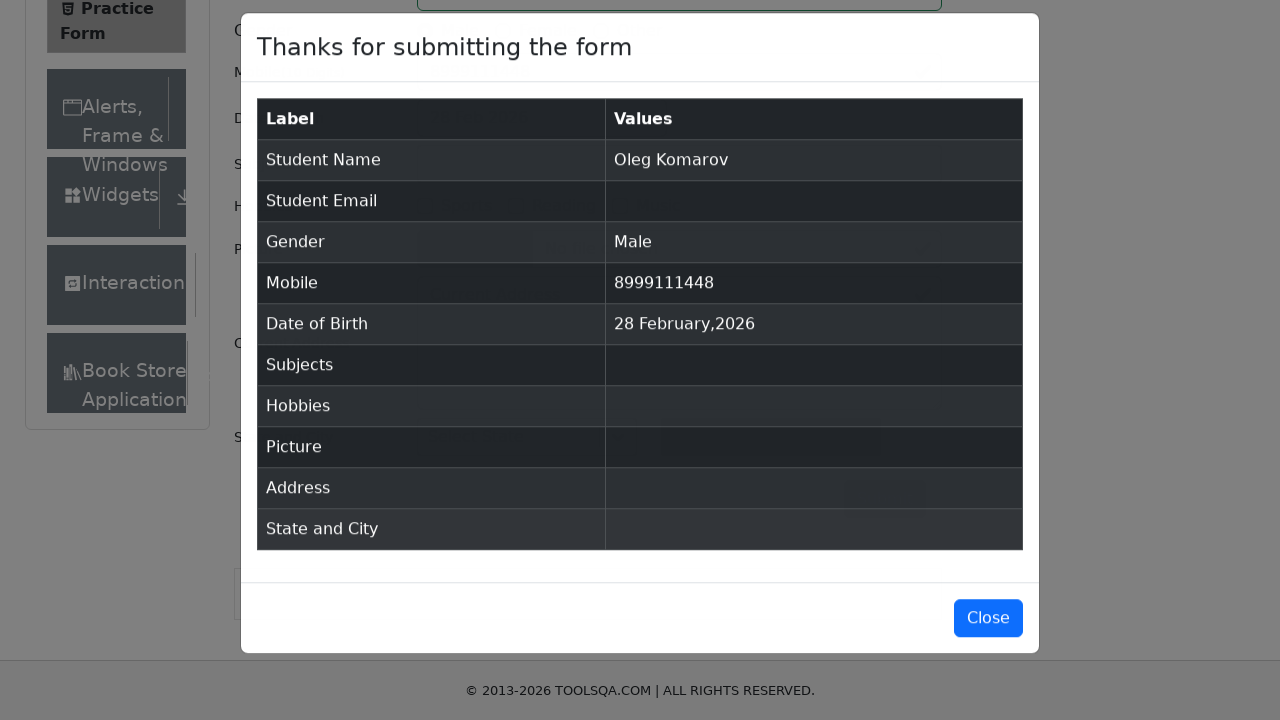

Form submission results loaded successfully
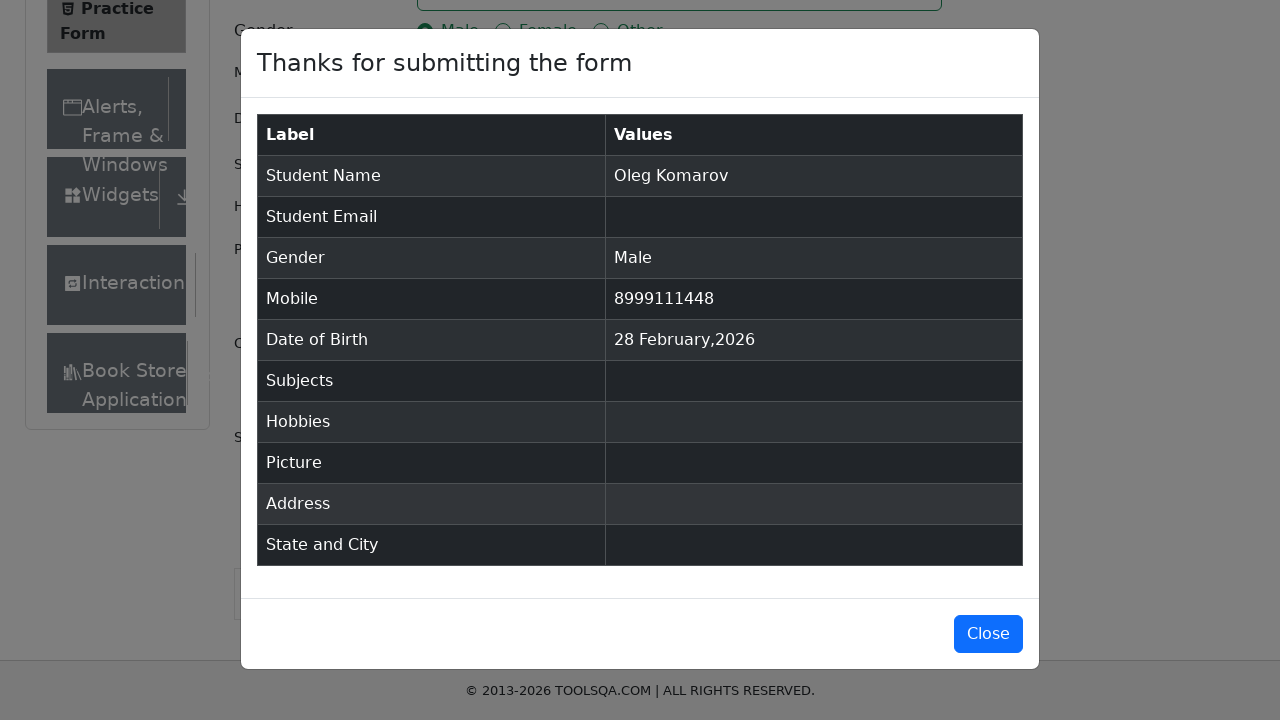

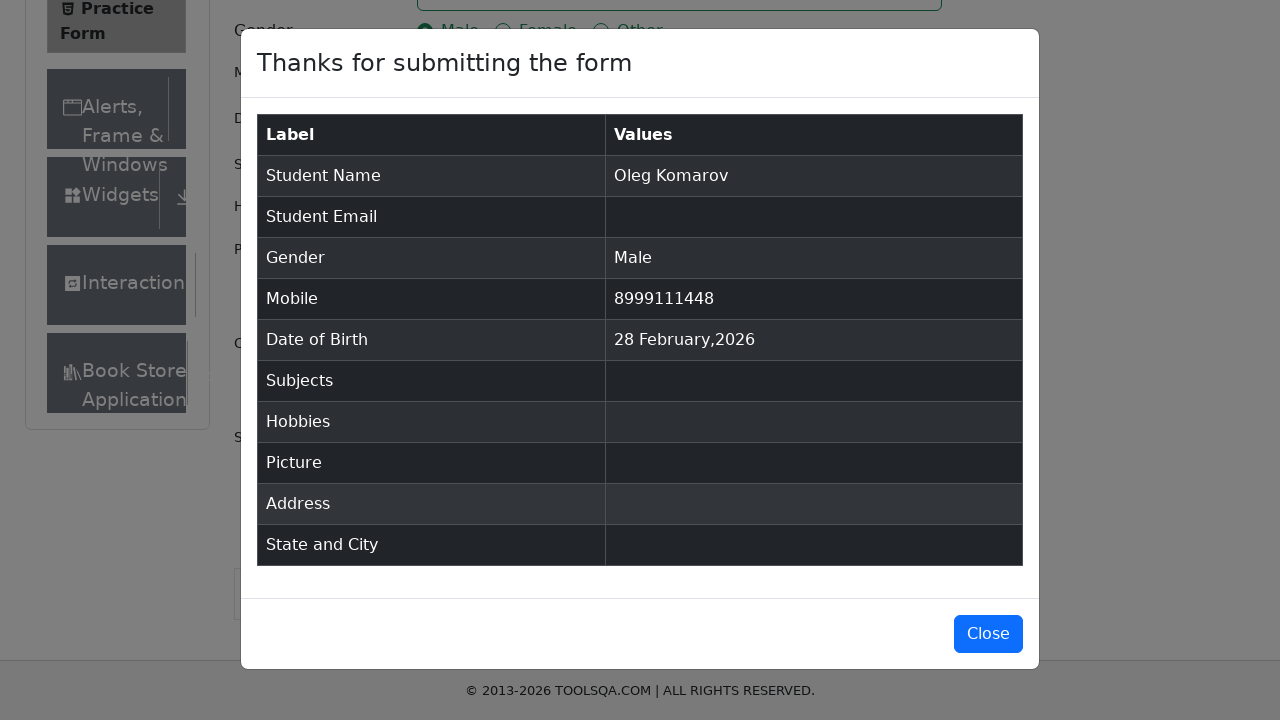